Tests drag and drop functionality within an iframe by switching to the frame, locating draggable and droppable elements, and performing a drag and drop action

Starting URL: https://jqueryui.com/droppable

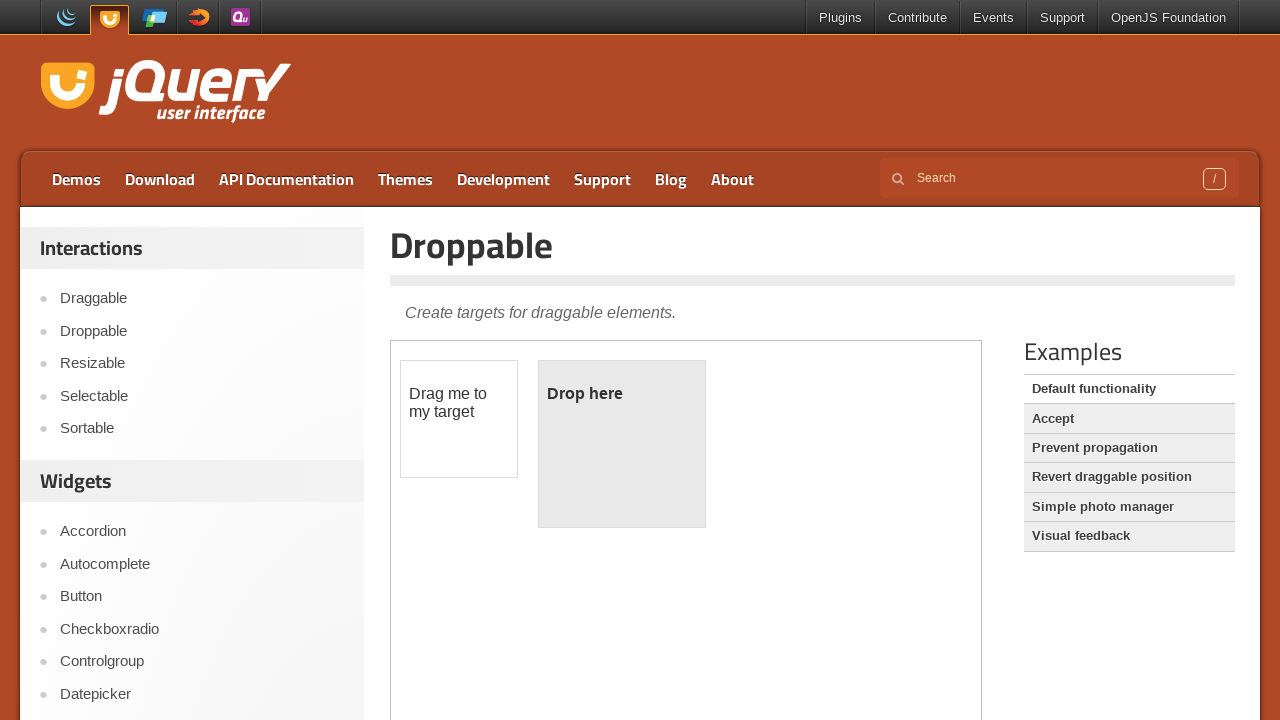

Located iframe.demo-frame containing drag and drop elements
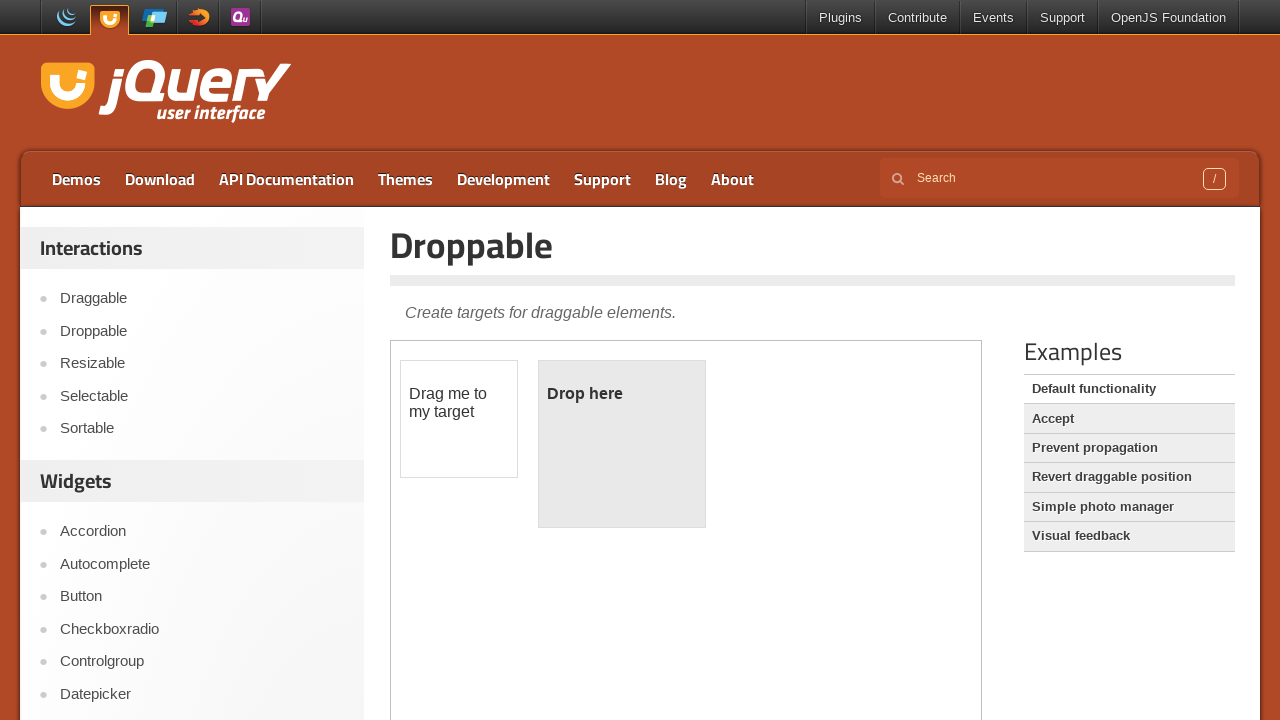

Performed drag and drop from #draggable to #droppable element within iframe at (622, 444)
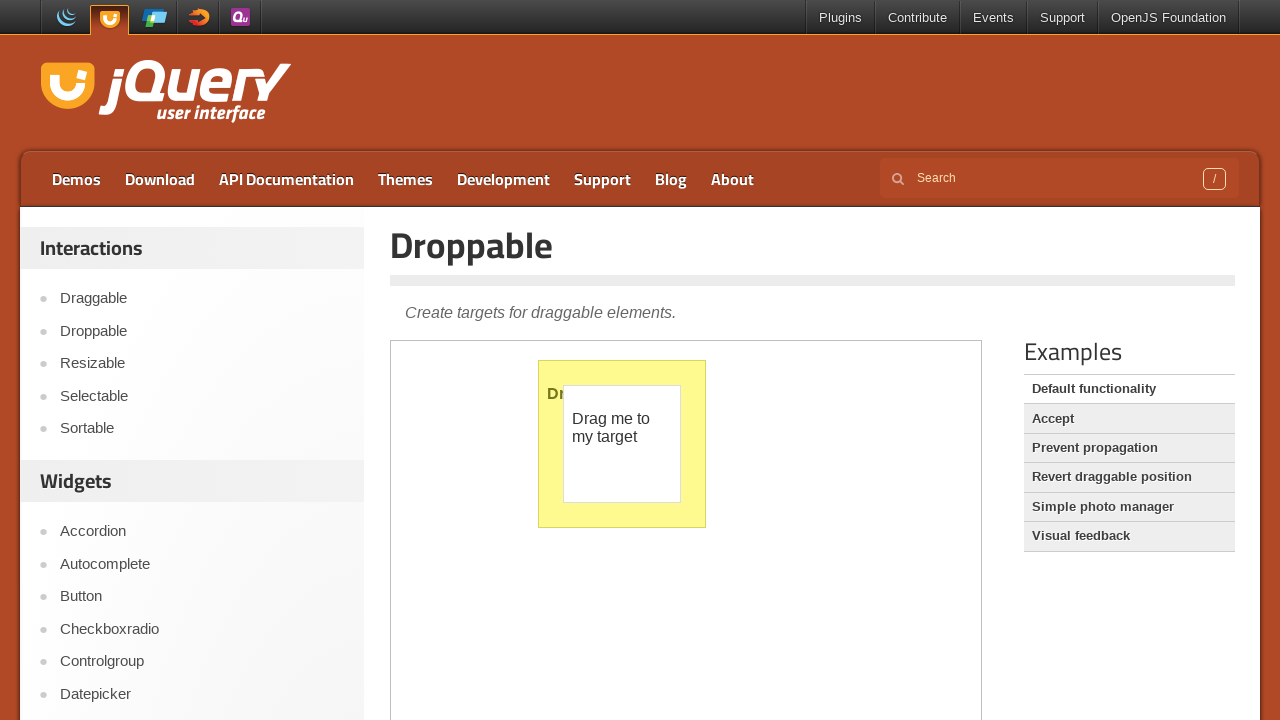

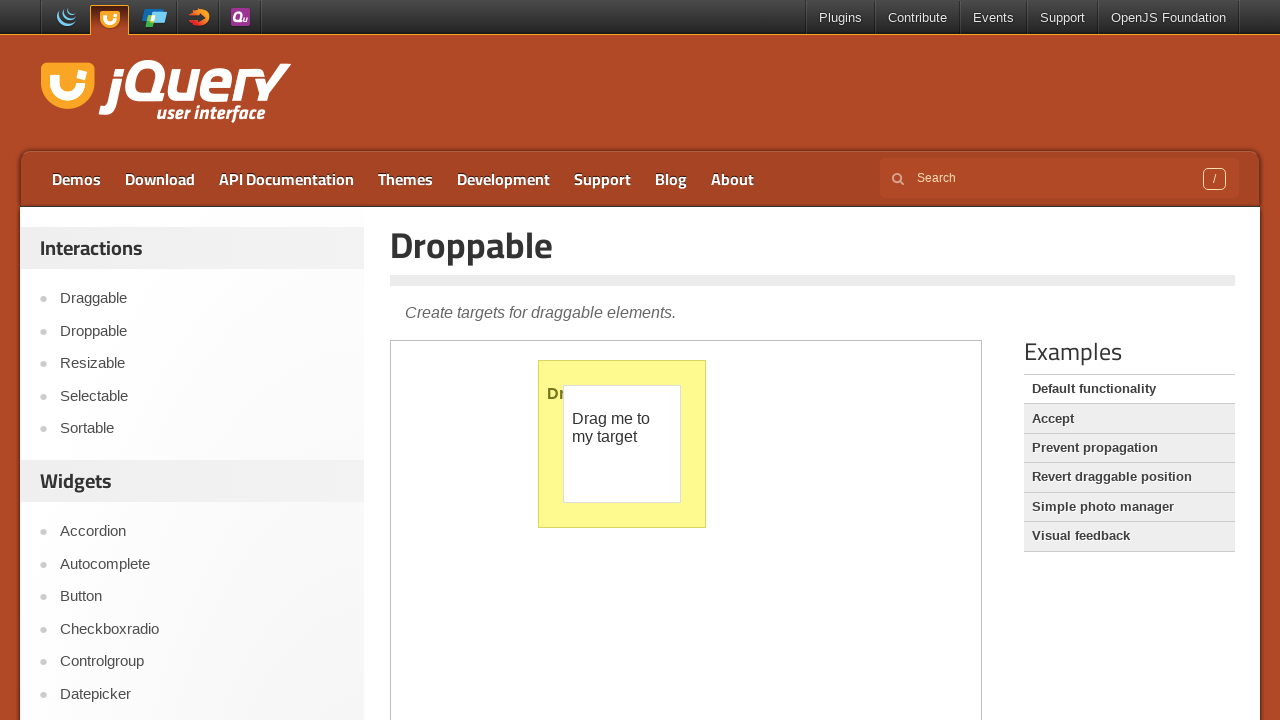